Navigates to the Calcutta High Court cause list notices page and clicks on a cause list link that matches today's date to view the PDF.

Starting URL: https://www.calcuttahighcourt.gov.in/Notices/CL

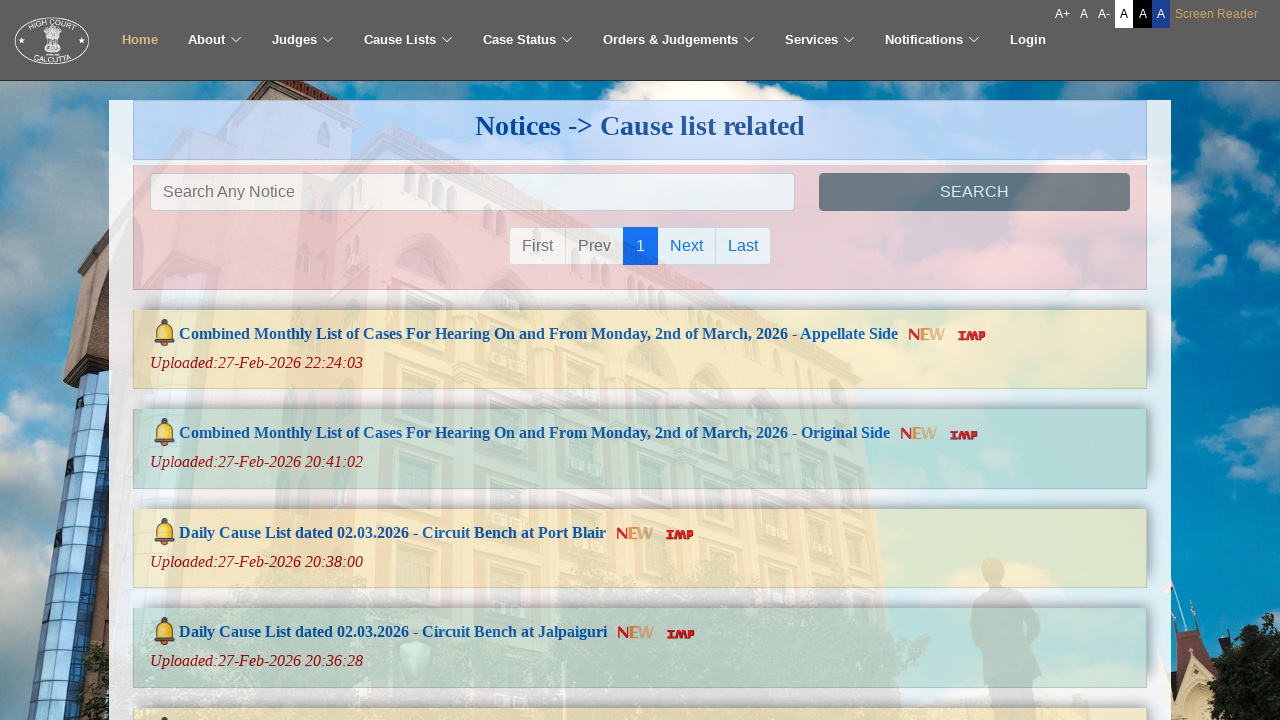

Waited for cause list container to load
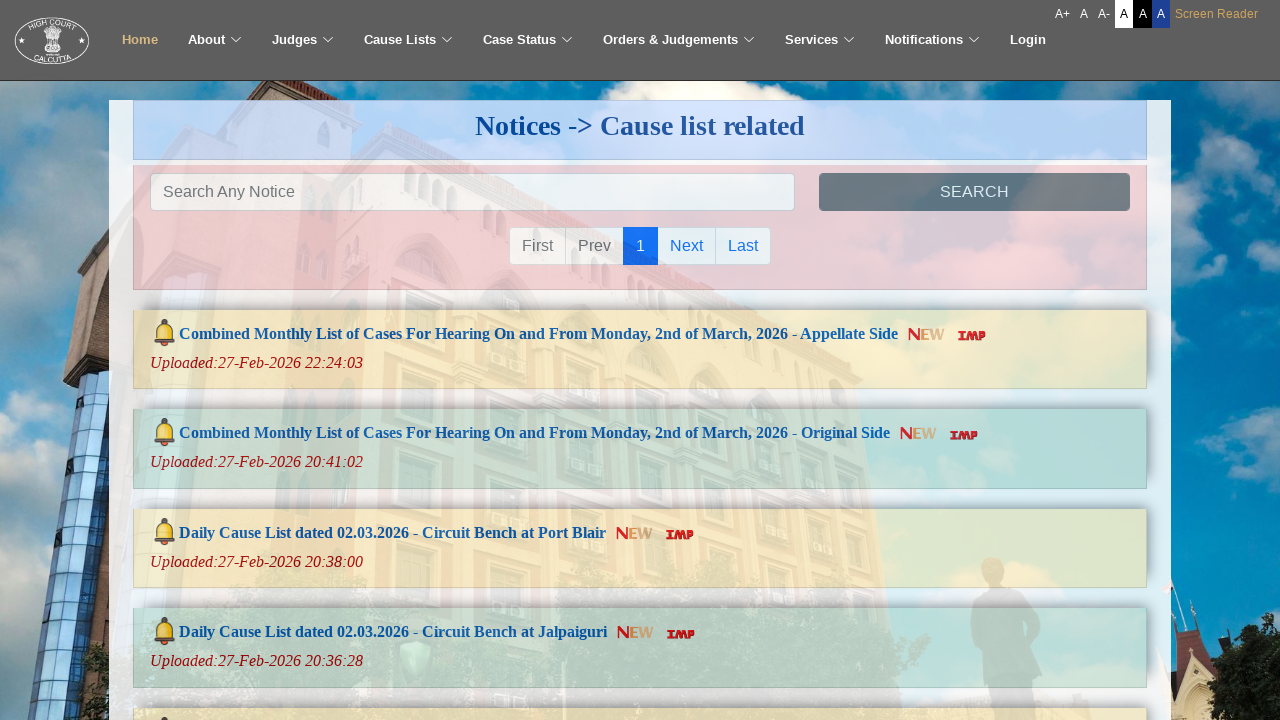

Generated today's date in format: 28.02.2026
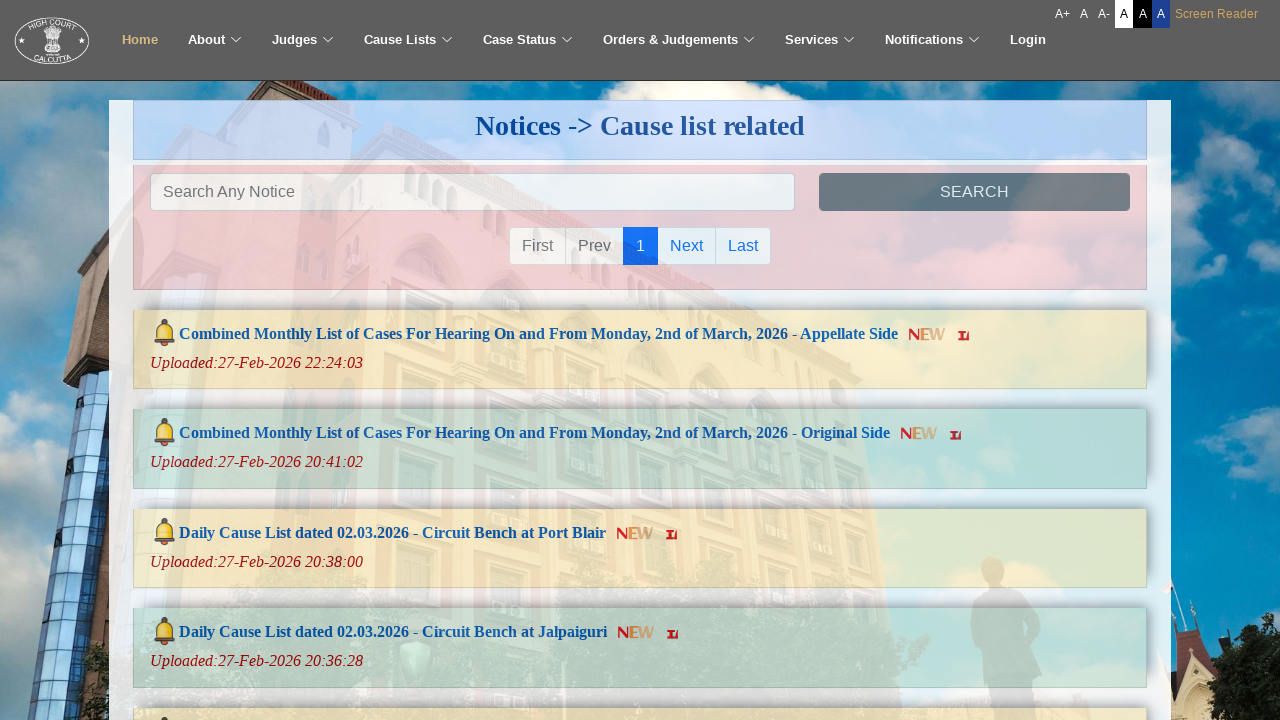

Located cause list container element
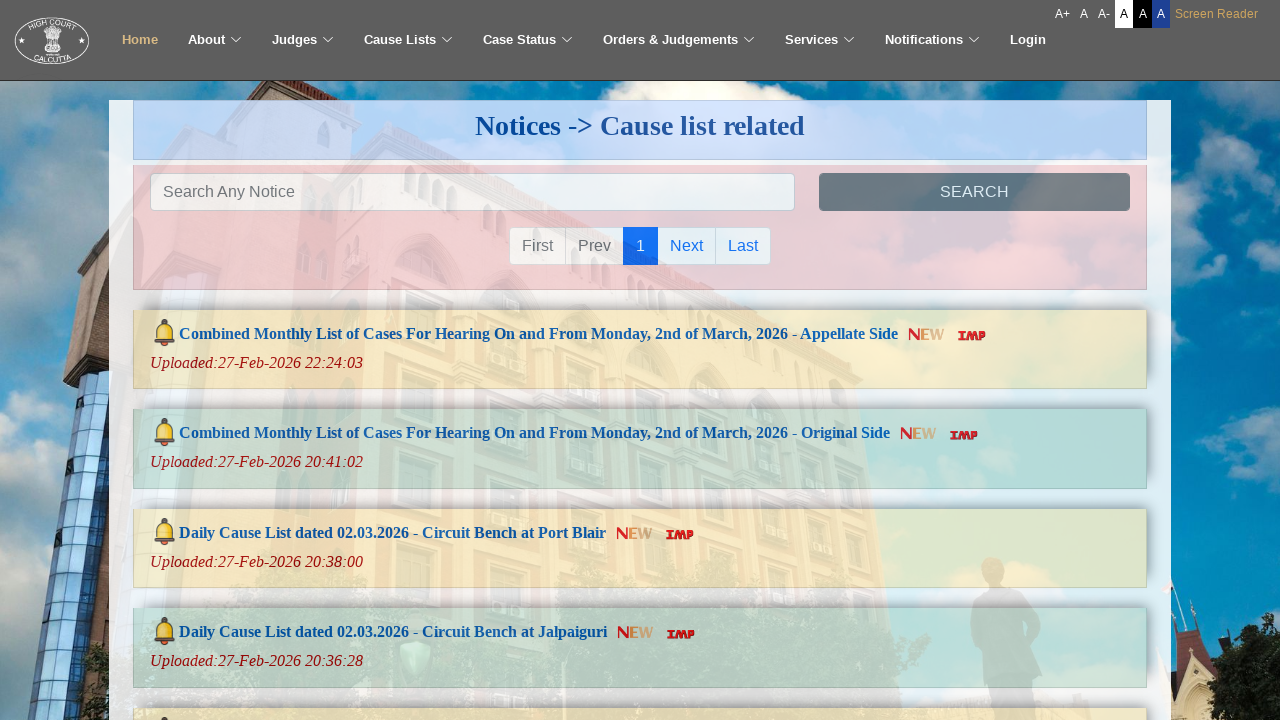

Found 4 cause list links in container
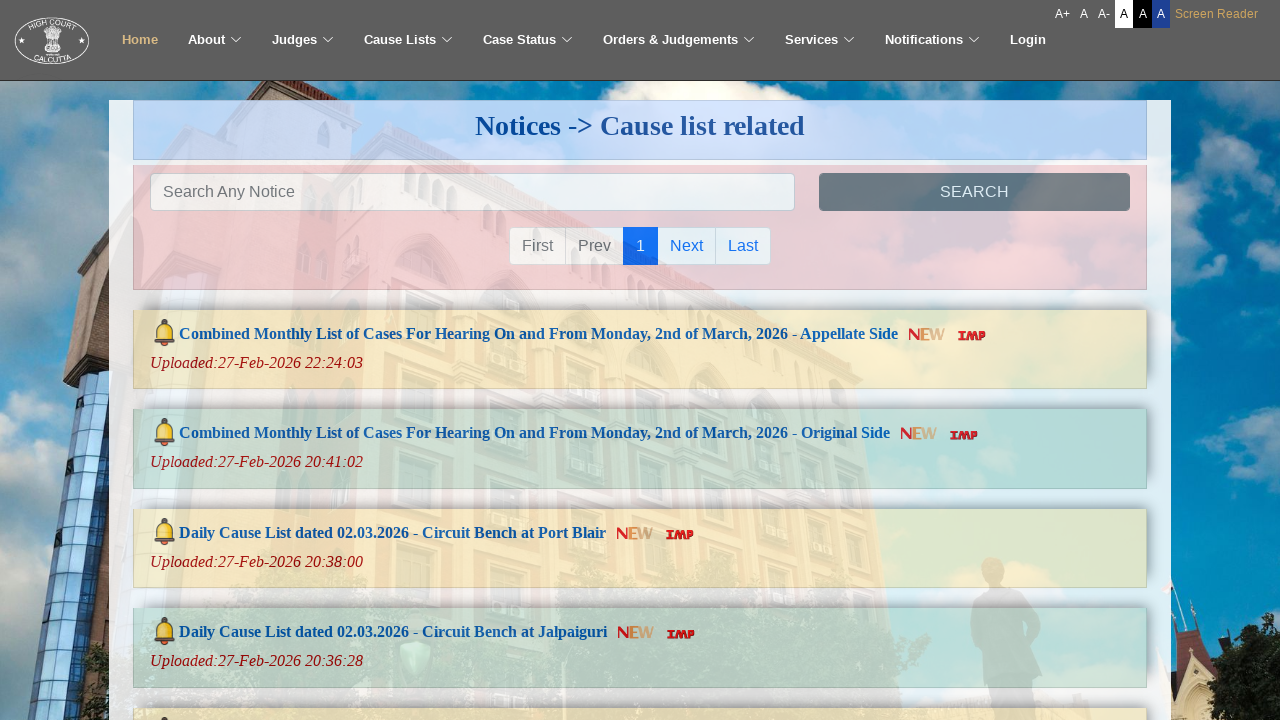

Waited for page navigation to complete (networkidle)
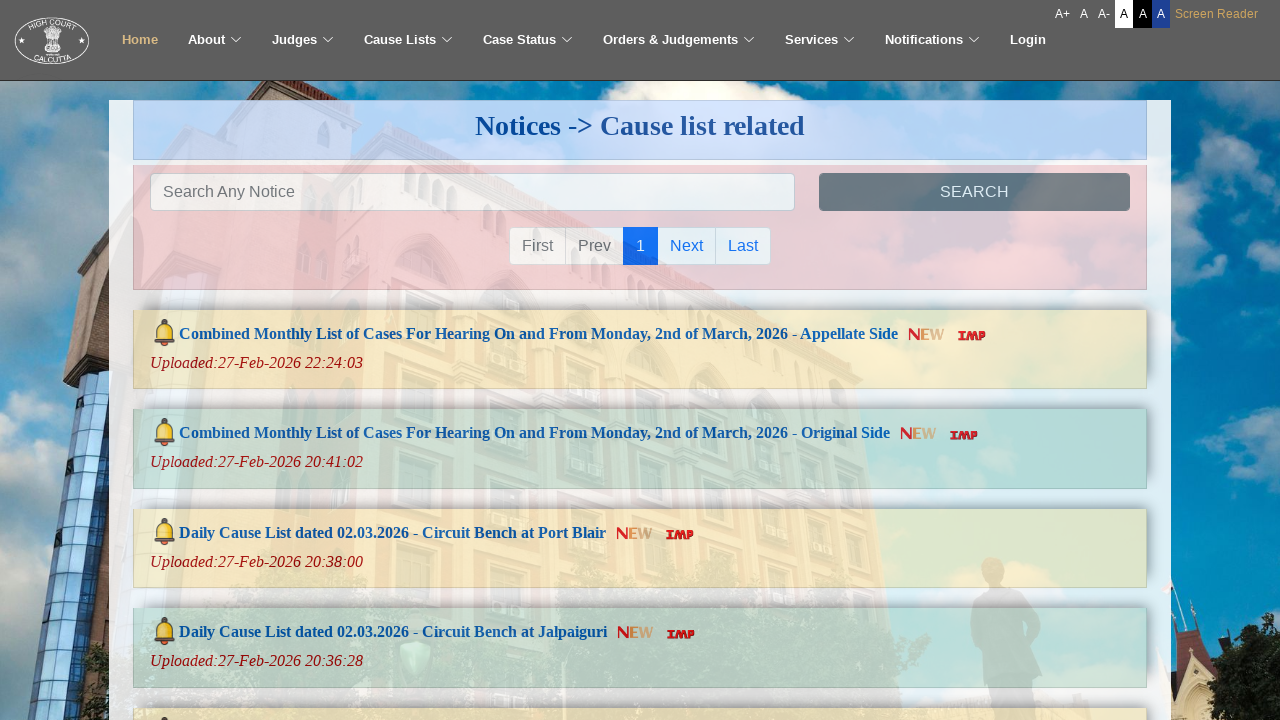

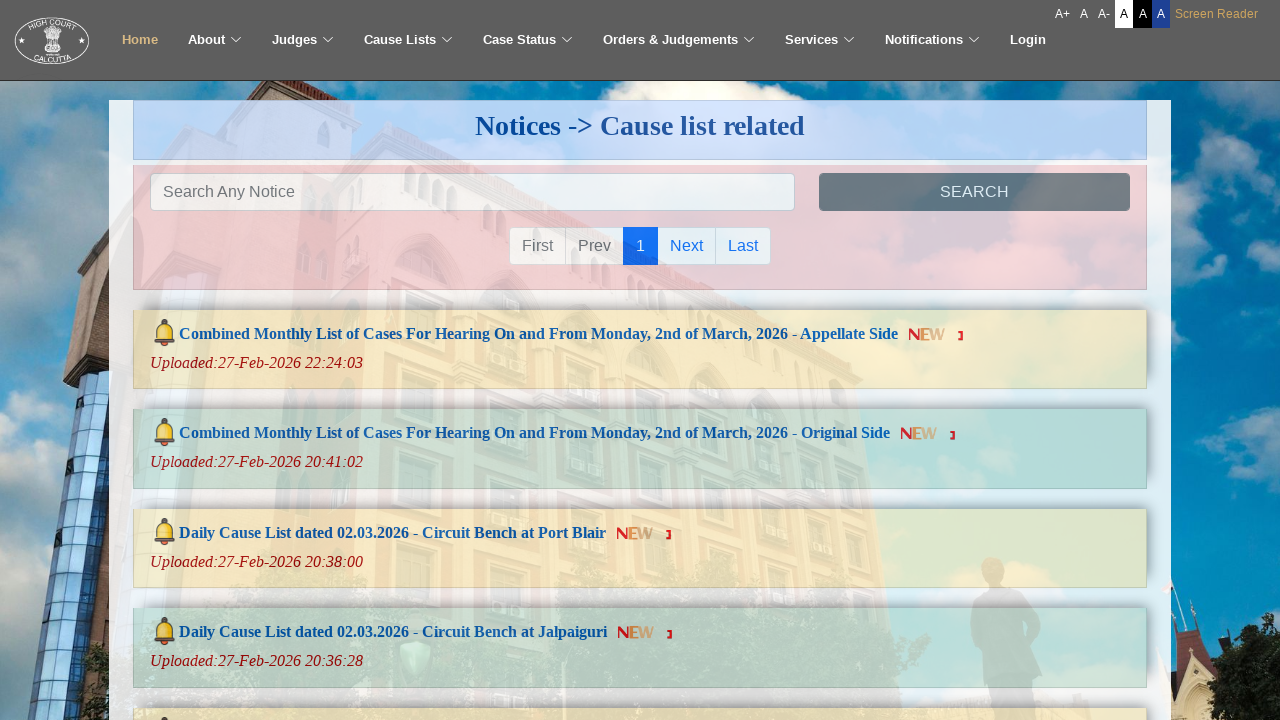